Tests that new items are appended to the bottom of the list by creating 3 todos and verifying the count

Starting URL: https://demo.playwright.dev/todomvc

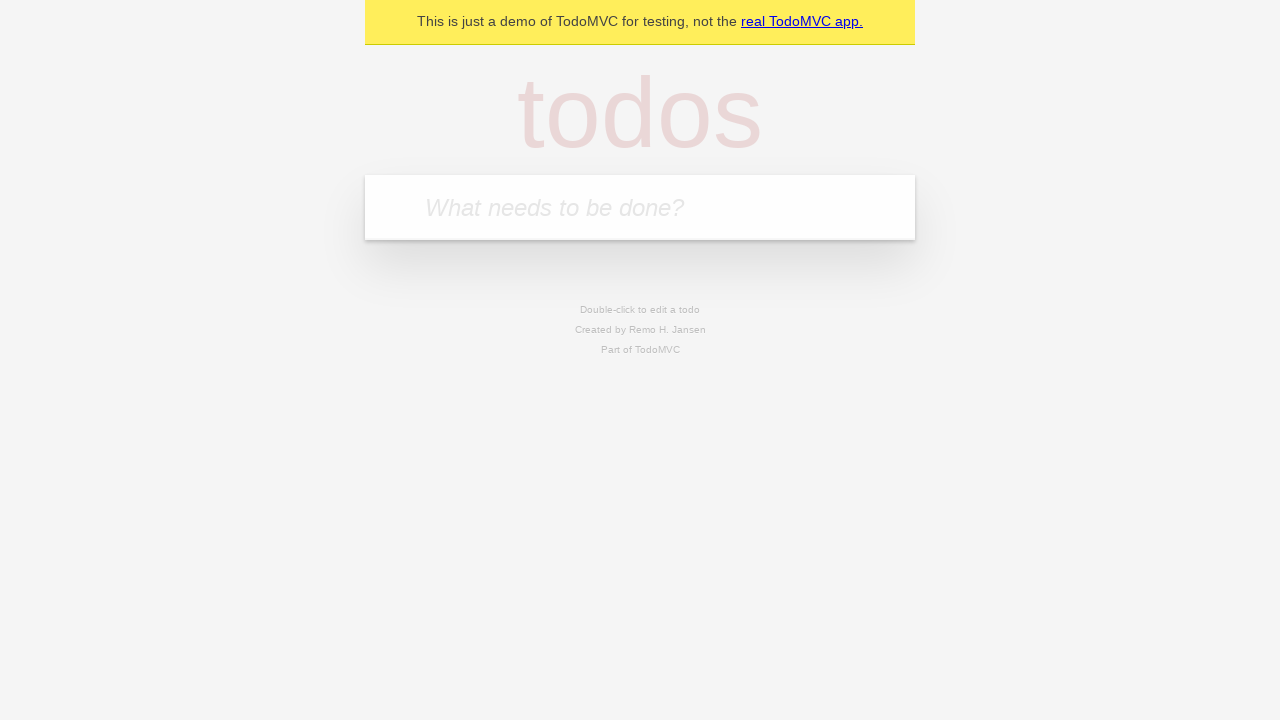

Filled todo input with 'buy some cheese' on internal:attr=[placeholder="What needs to be done?"i]
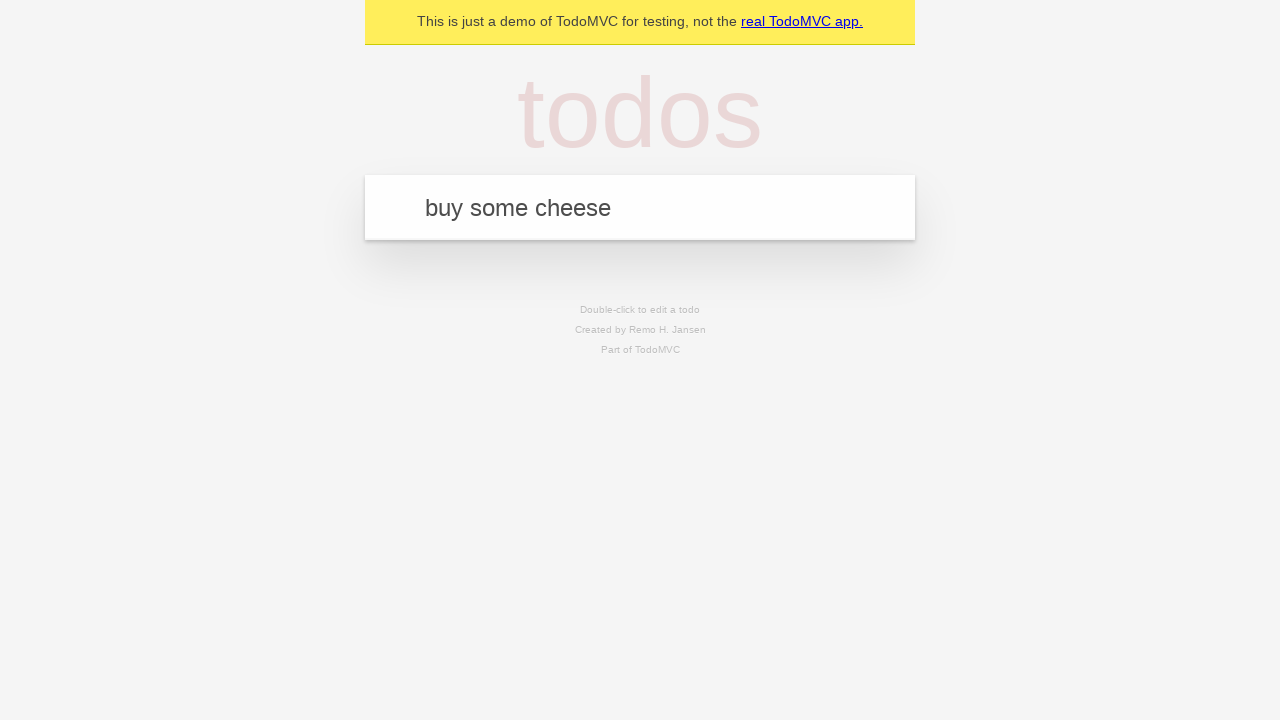

Pressed Enter to add 'buy some cheese' to the list on internal:attr=[placeholder="What needs to be done?"i]
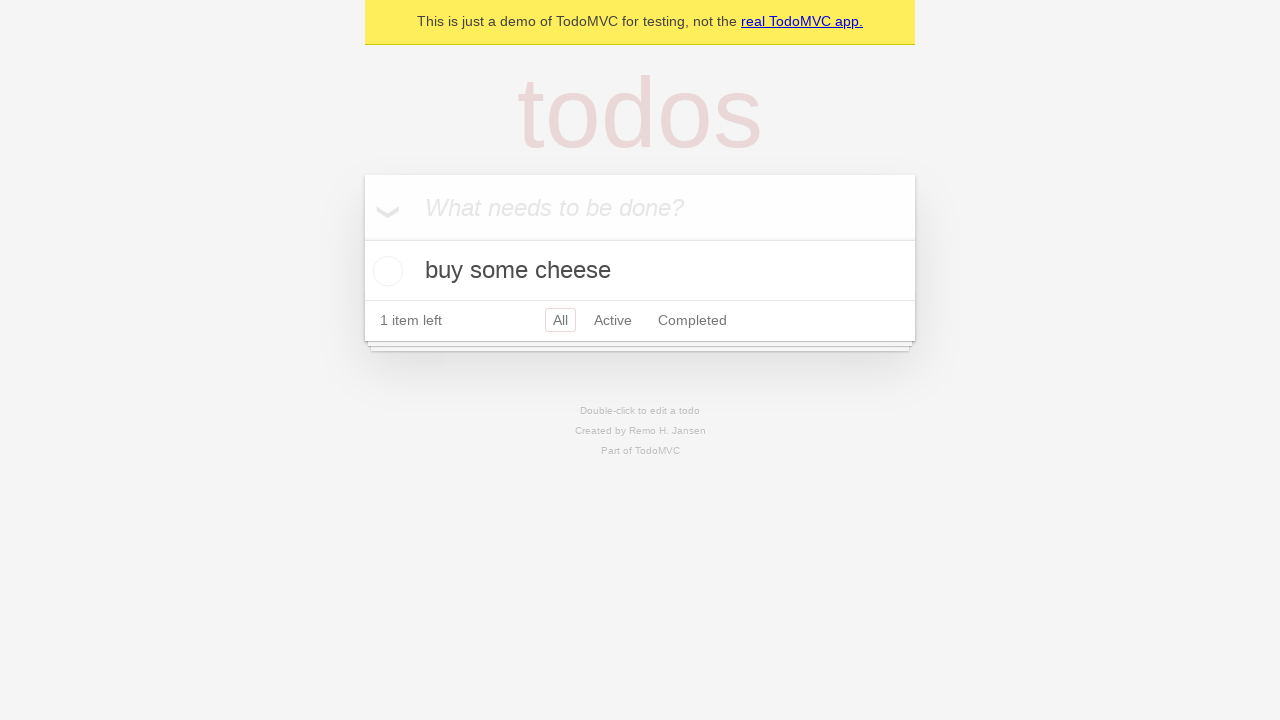

Filled todo input with 'feed the cat' on internal:attr=[placeholder="What needs to be done?"i]
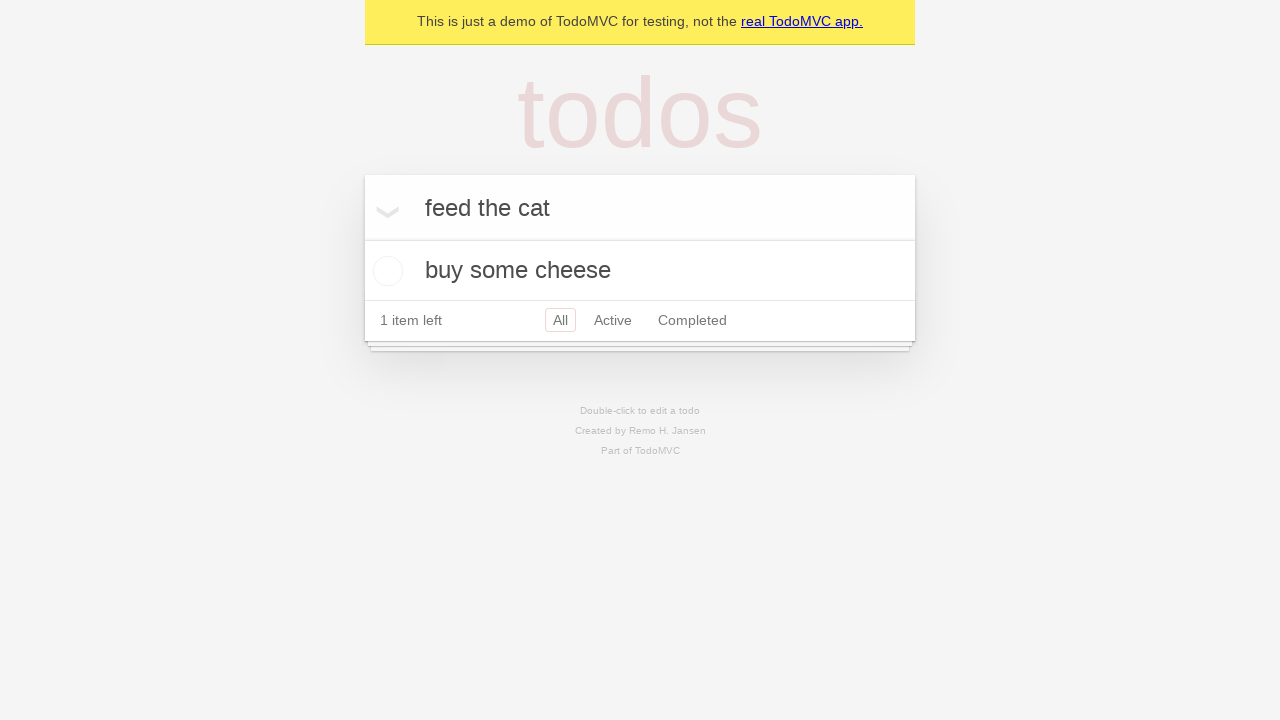

Pressed Enter to add 'feed the cat' to the list on internal:attr=[placeholder="What needs to be done?"i]
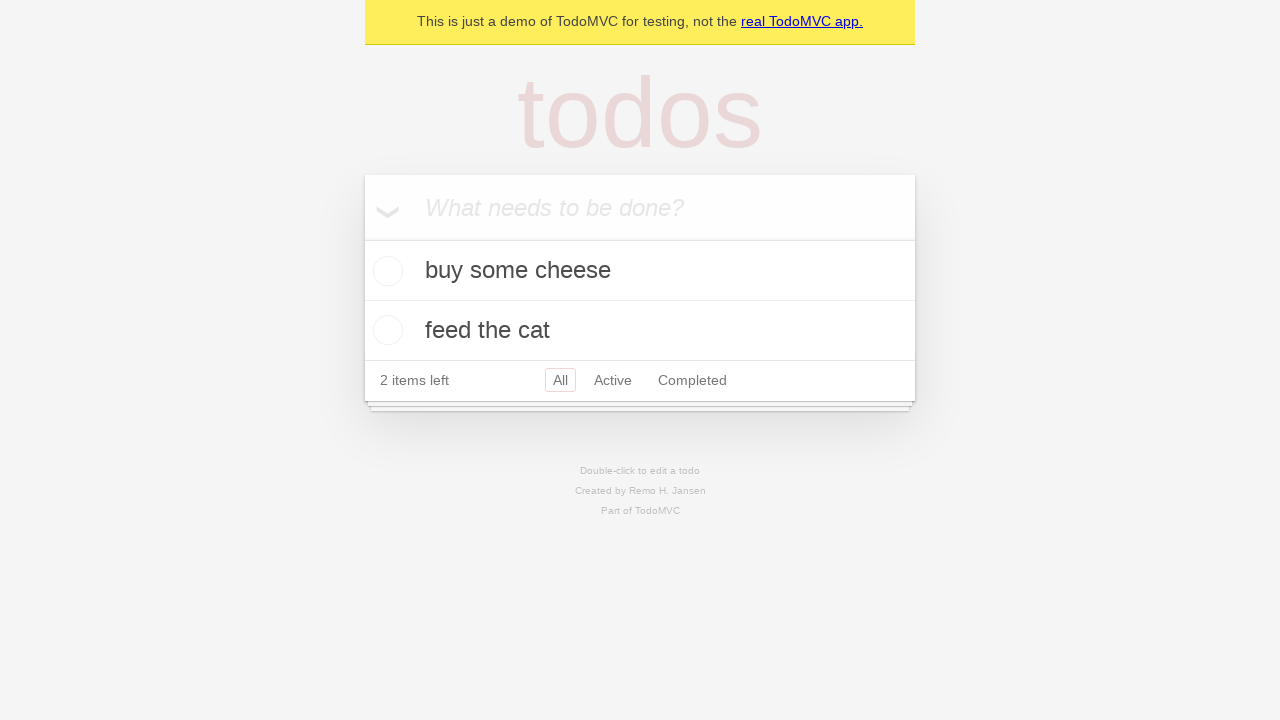

Filled todo input with 'book a doctors appointment' on internal:attr=[placeholder="What needs to be done?"i]
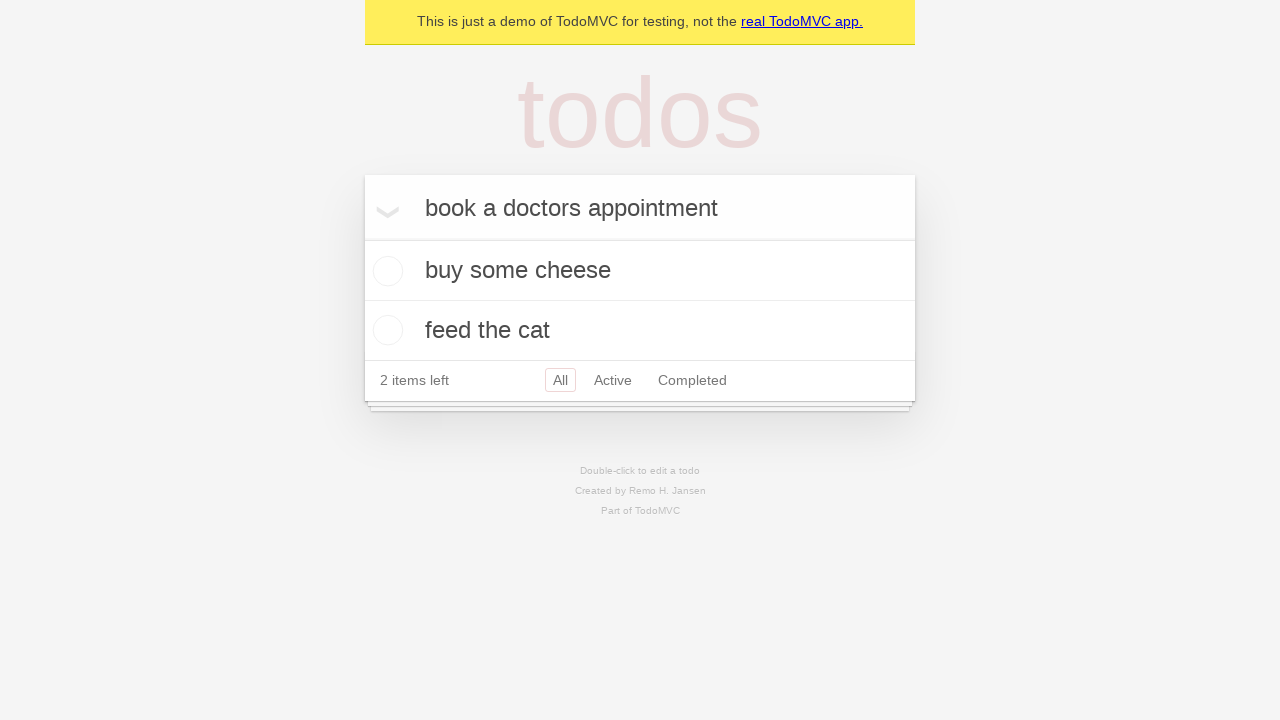

Pressed Enter to add 'book a doctors appointment' to the list on internal:attr=[placeholder="What needs to be done?"i]
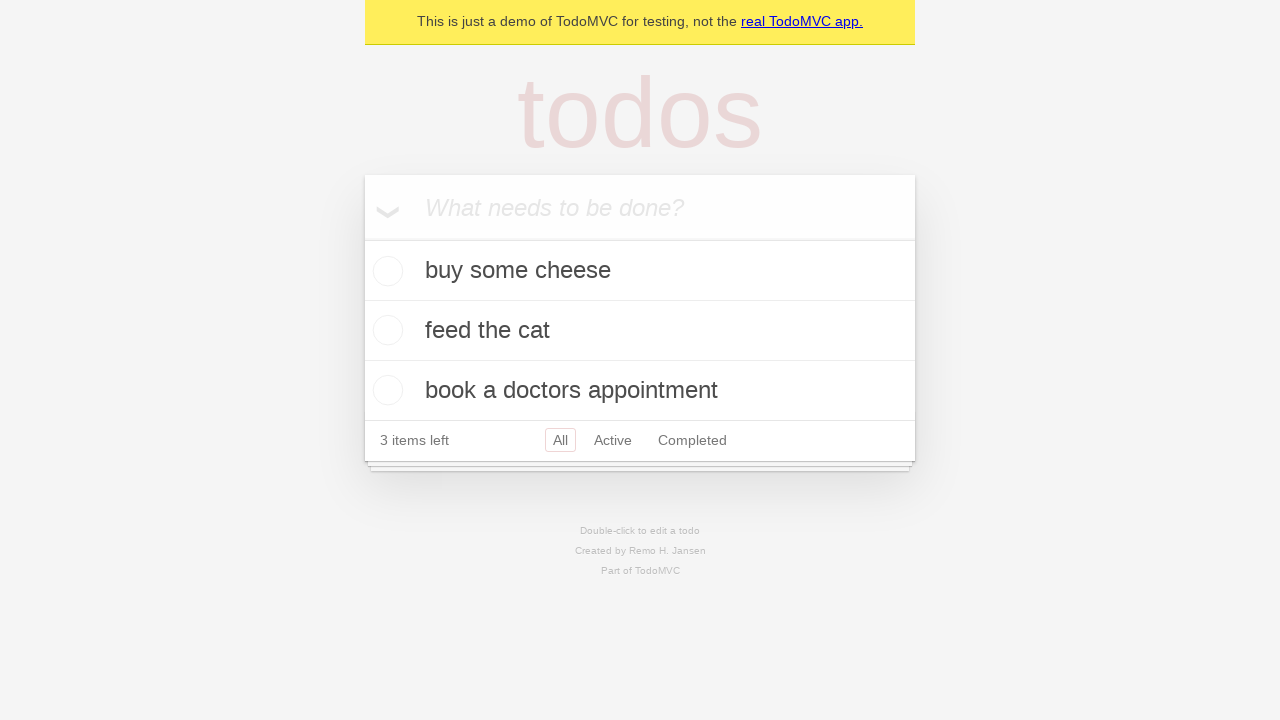

Verified that '3 items left' text is visible - all items appended to list
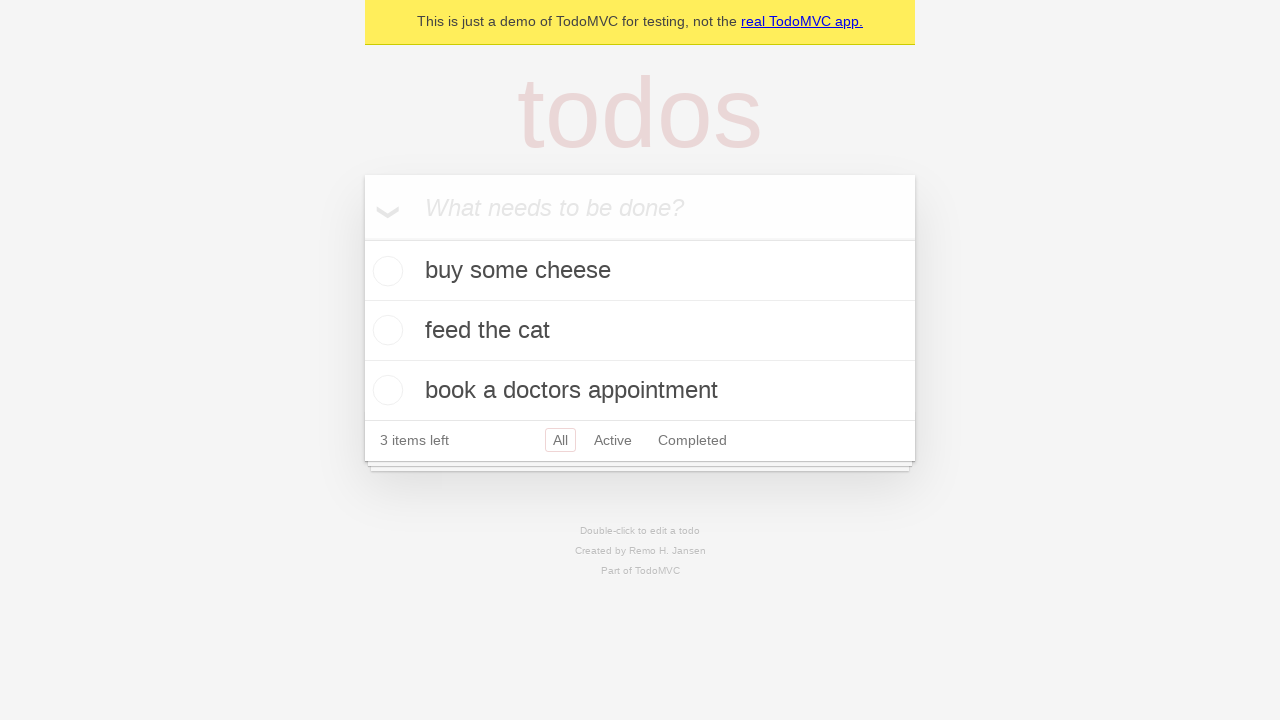

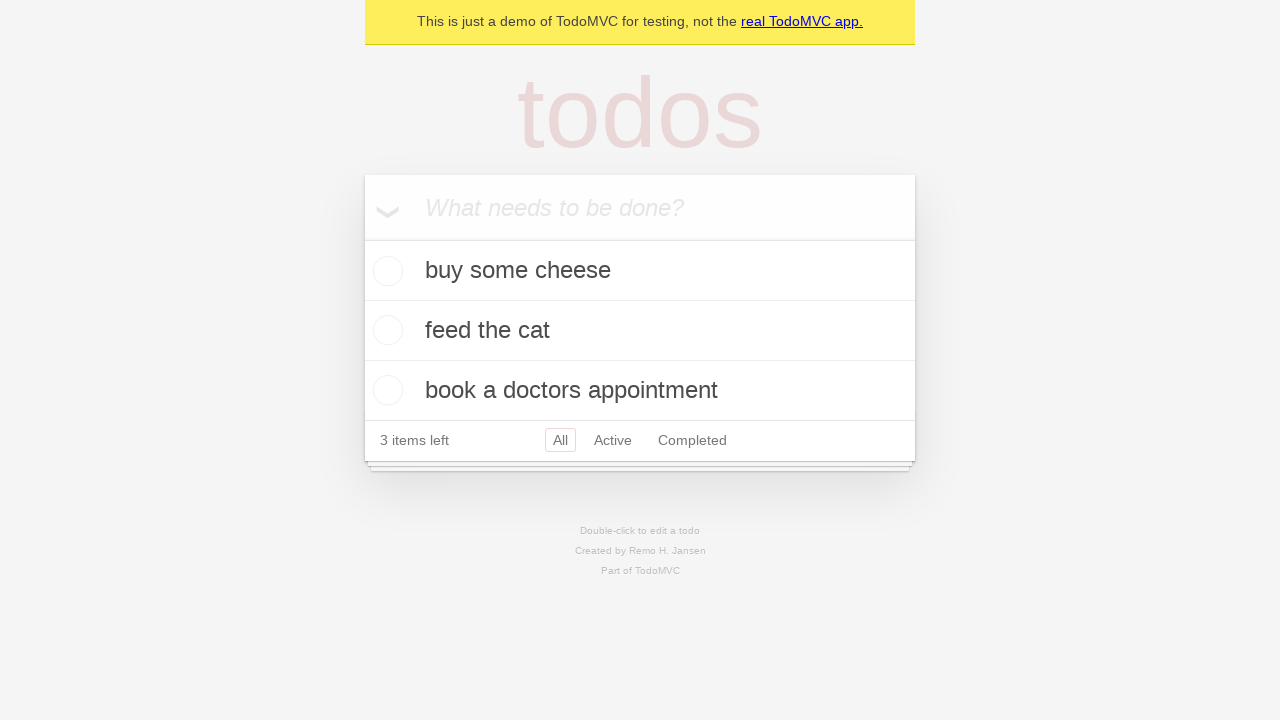